Tests data table sorting in descending order by clicking the dues column header twice using CSS class selectors (with data attributes)

Starting URL: http://the-internet.herokuapp.com/tables

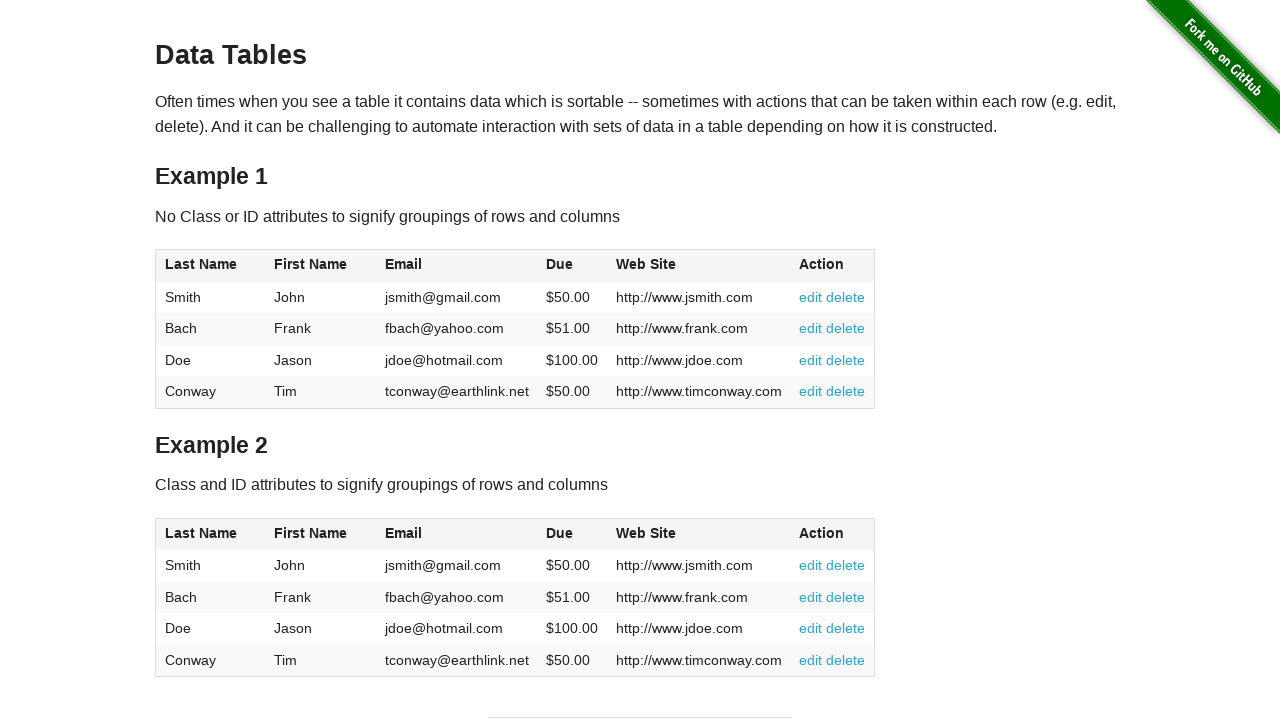

Clicked dues column header once for ascending order at (560, 533) on #table2 thead .dues
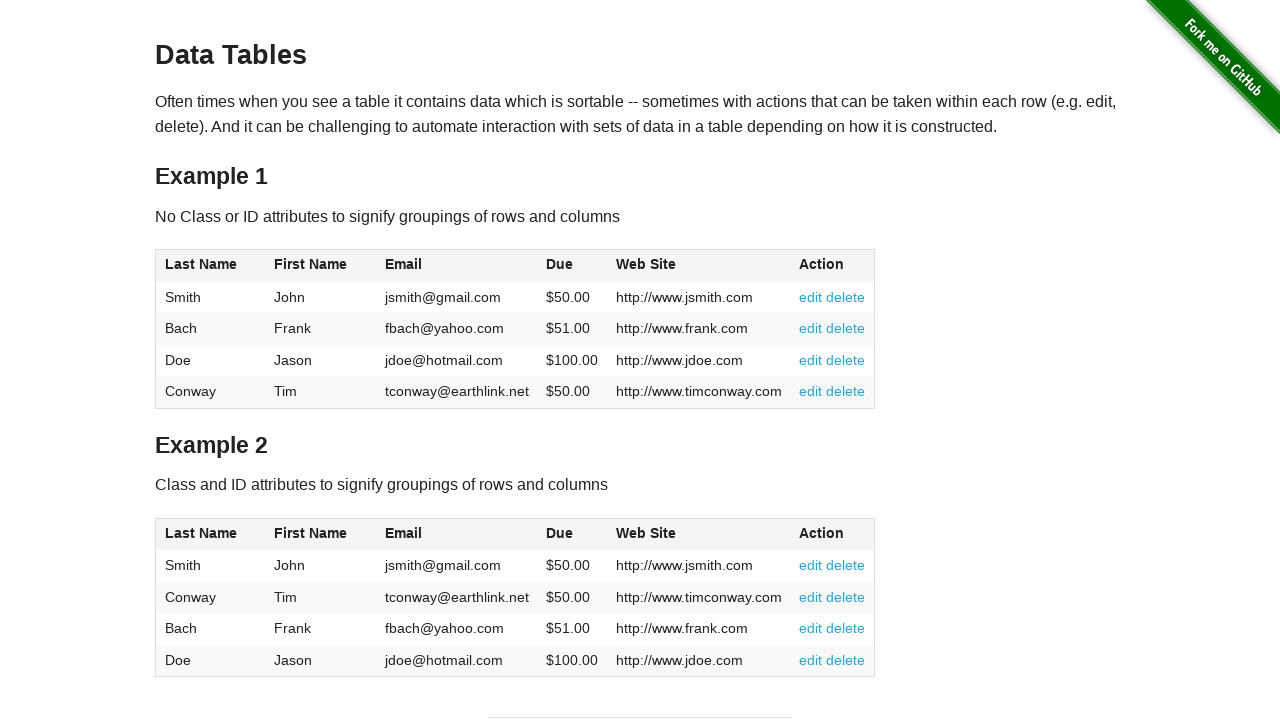

Clicked dues column header again for descending order at (560, 533) on #table2 thead .dues
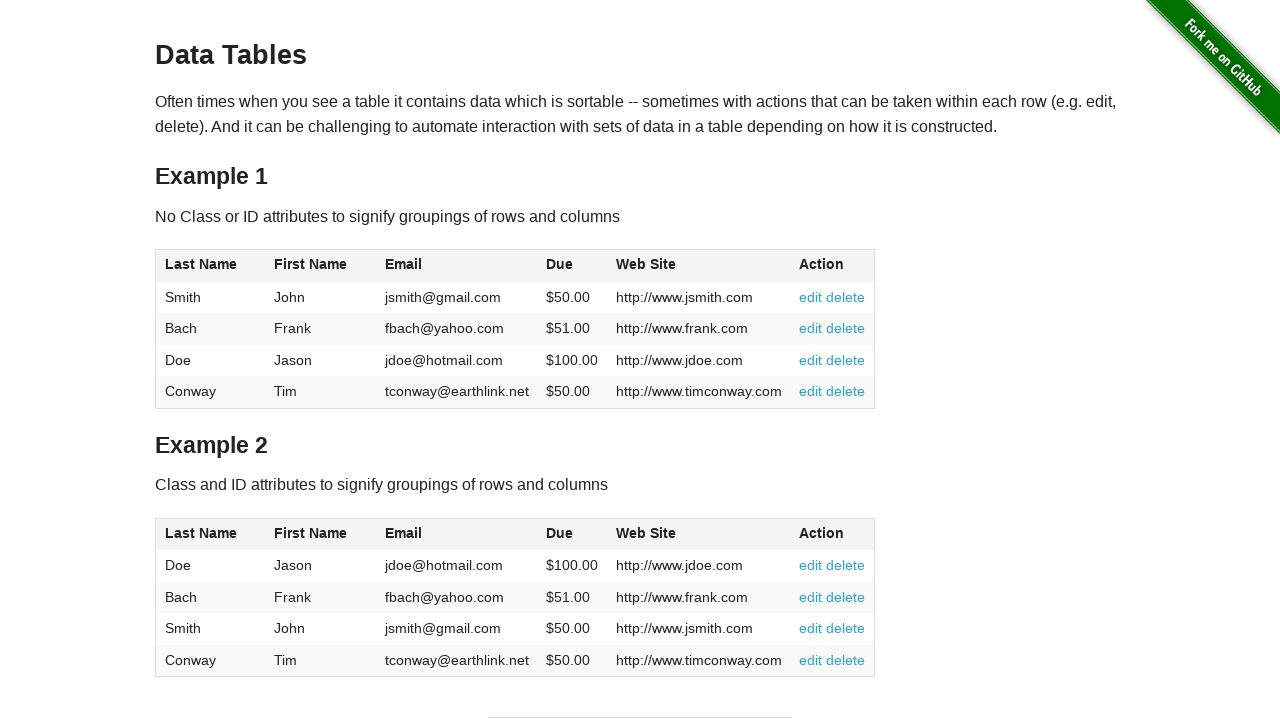

Waited for sorted data table to load in descending order
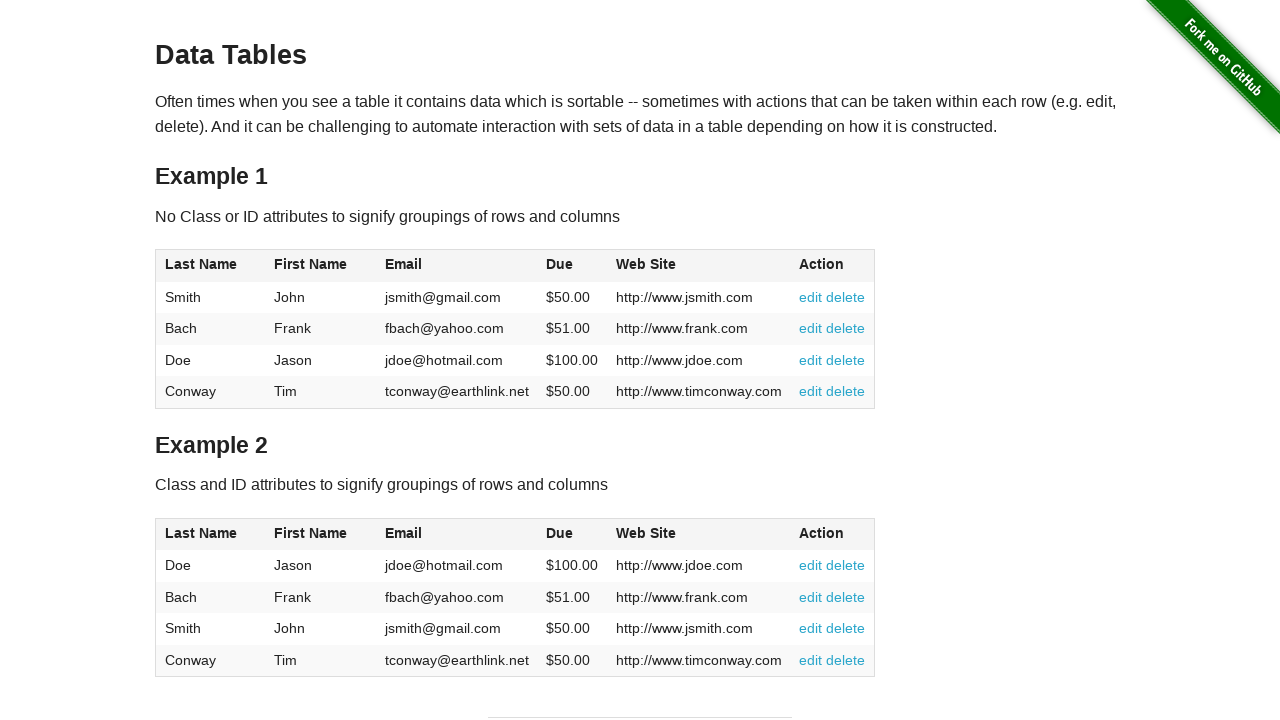

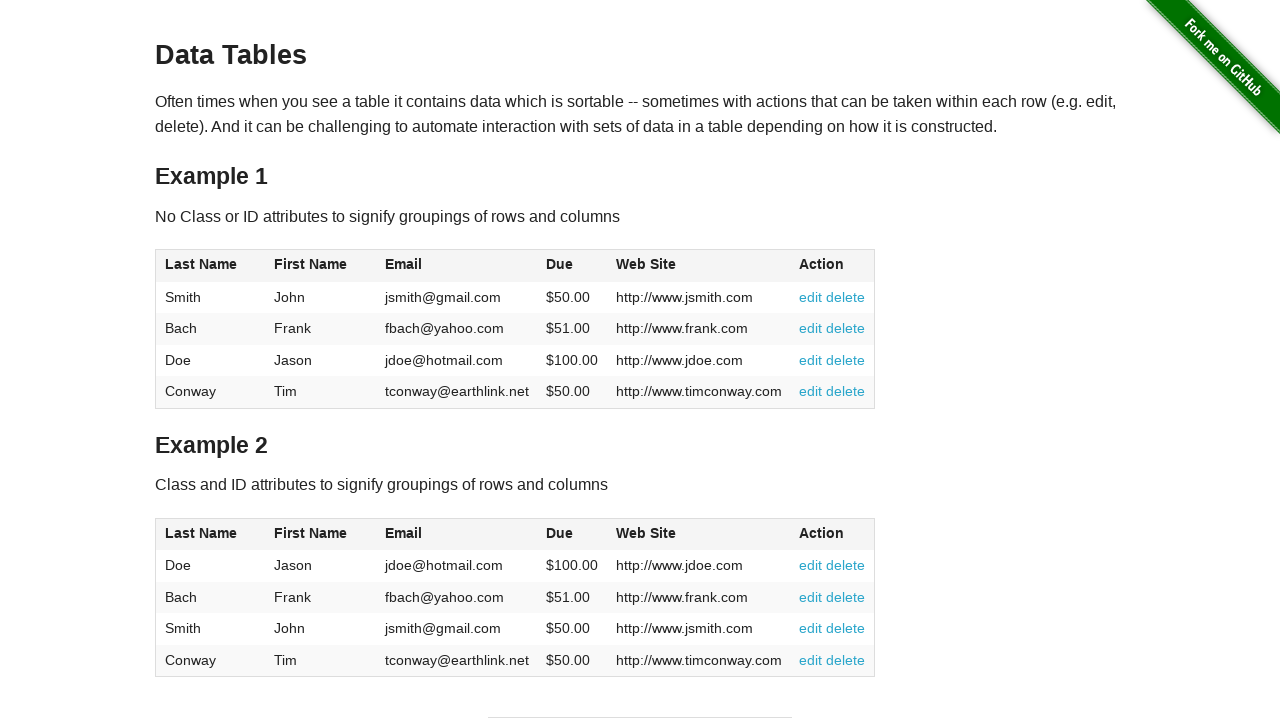